Tests file upload functionality by selecting a file using the file input element and submitting the upload form, then verifying the upload was successful.

Starting URL: https://the-internet.herokuapp.com/upload

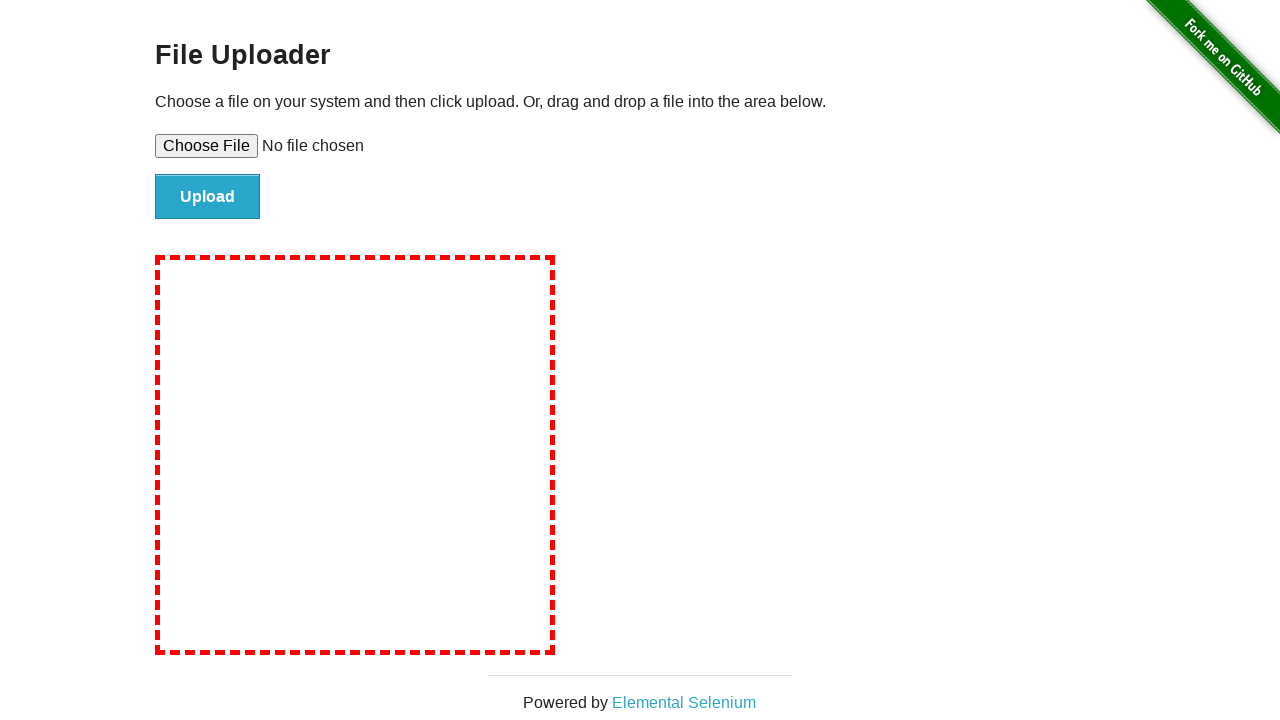

Created temporary test file for upload
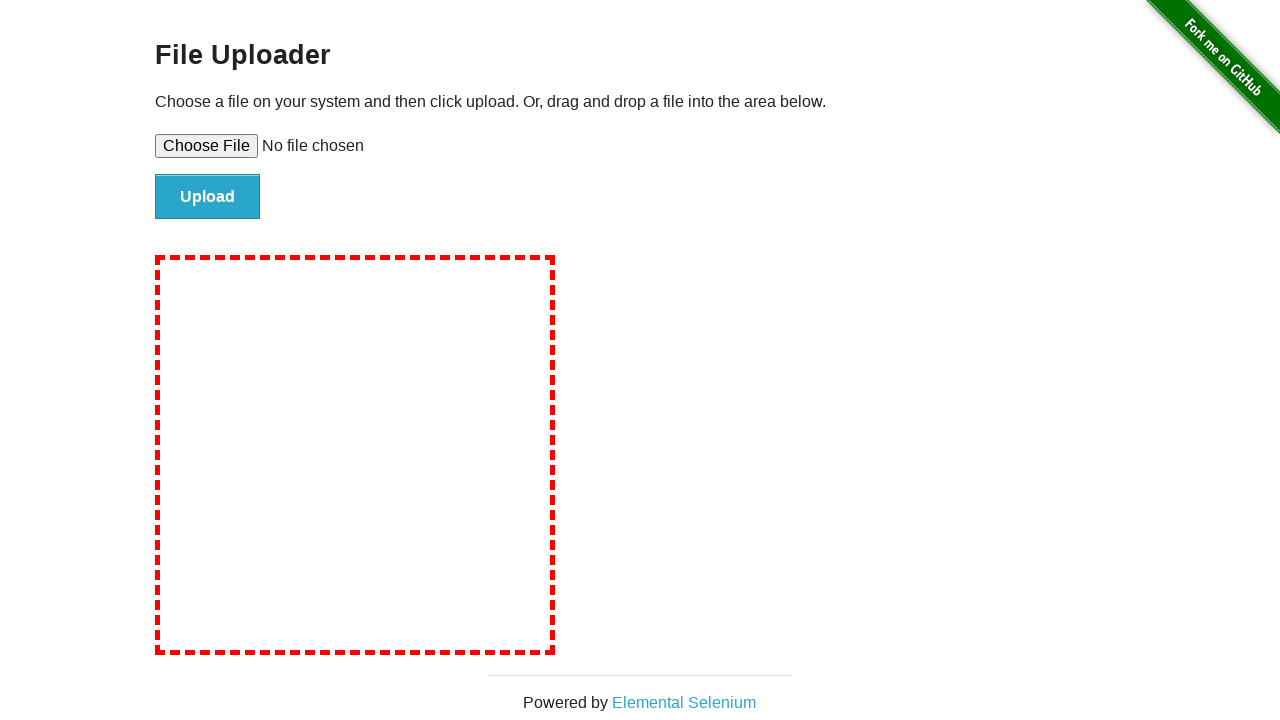

Selected file using file input element
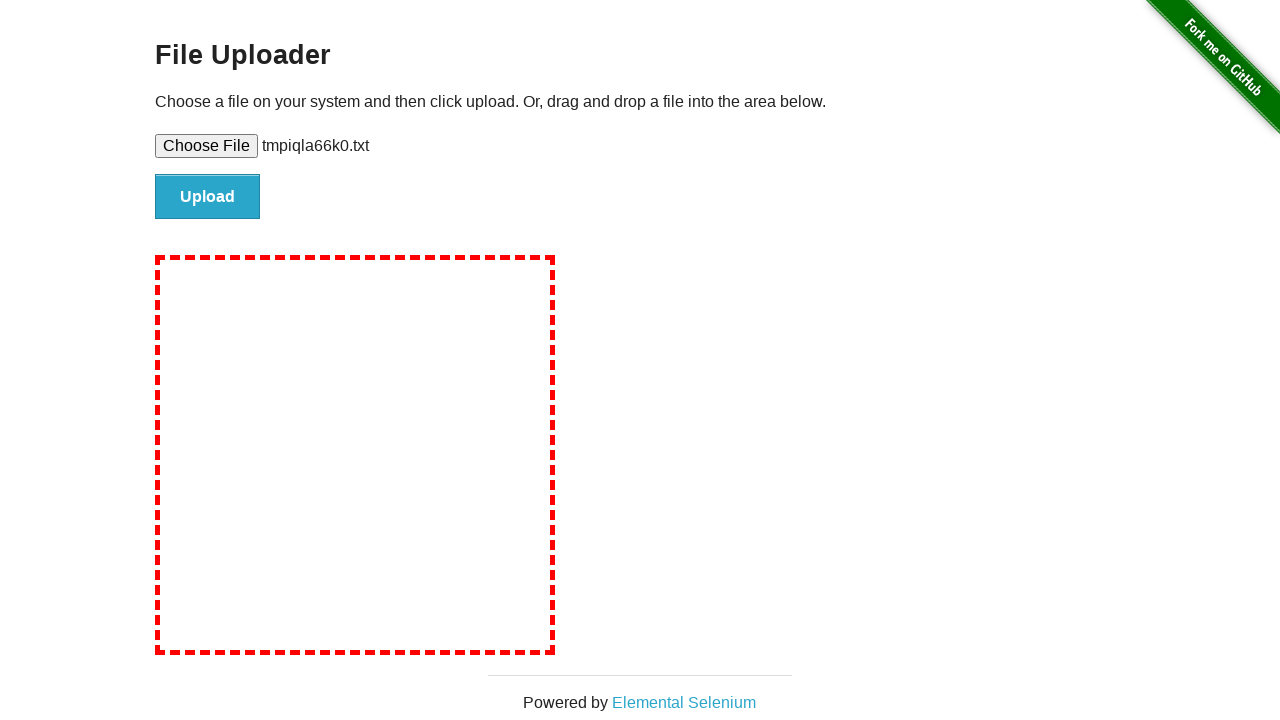

Clicked submit button to upload file at (208, 197) on #file-submit
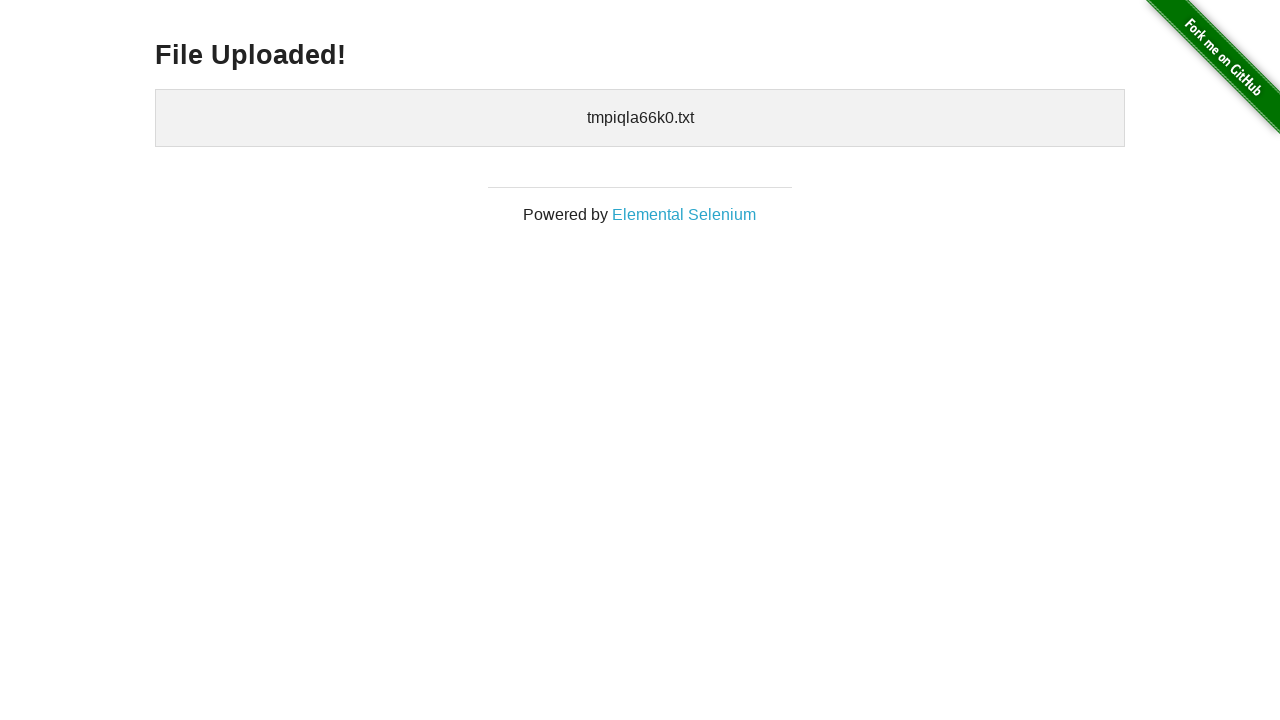

Upload confirmation page loaded with success message
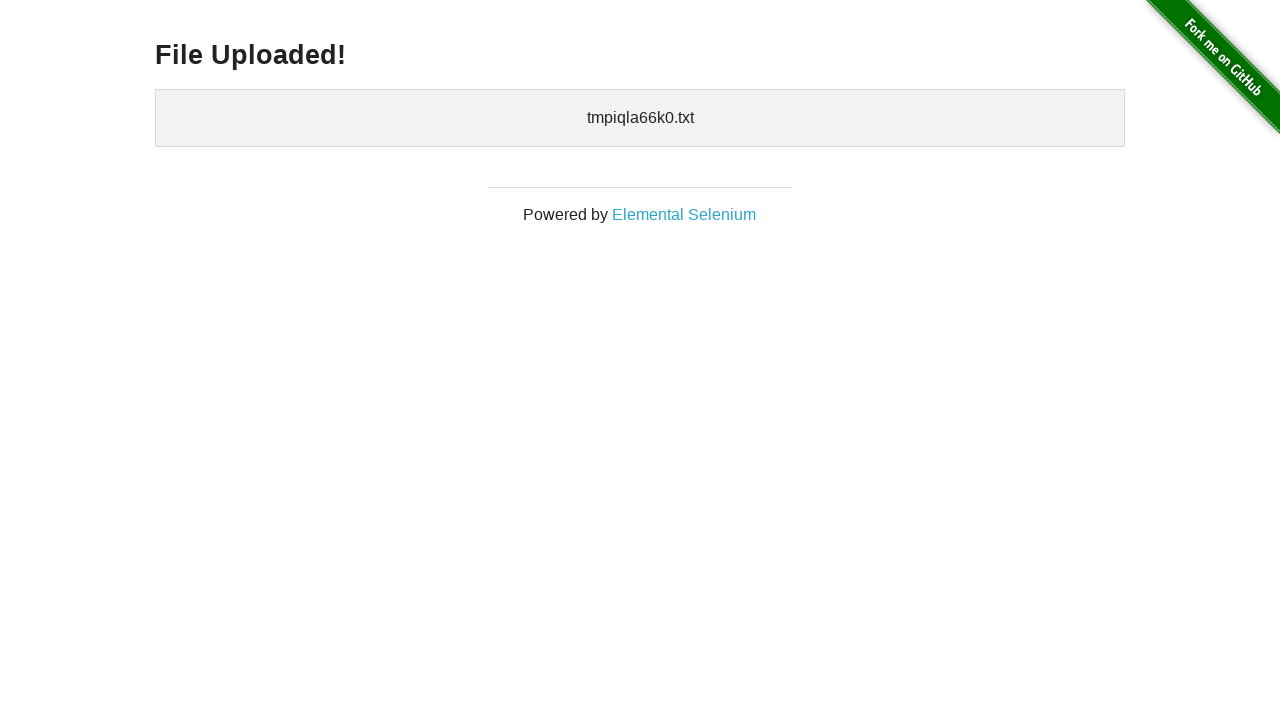

Cleaned up temporary test file
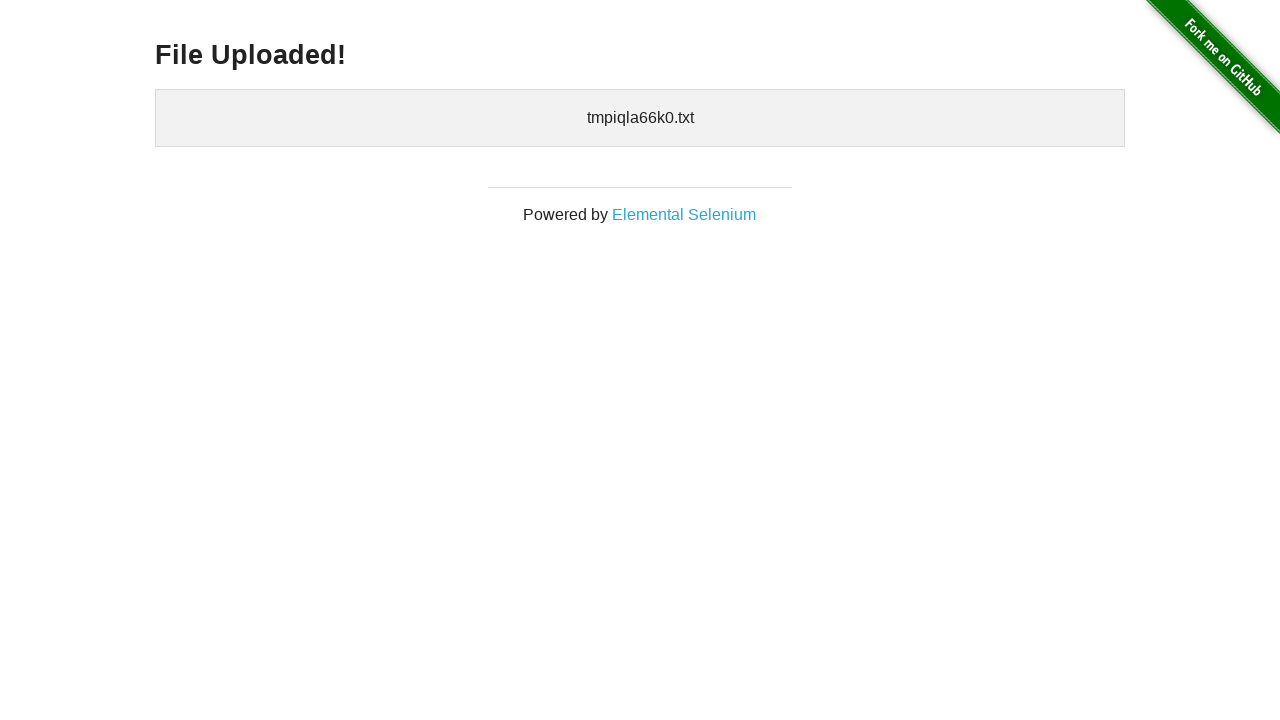

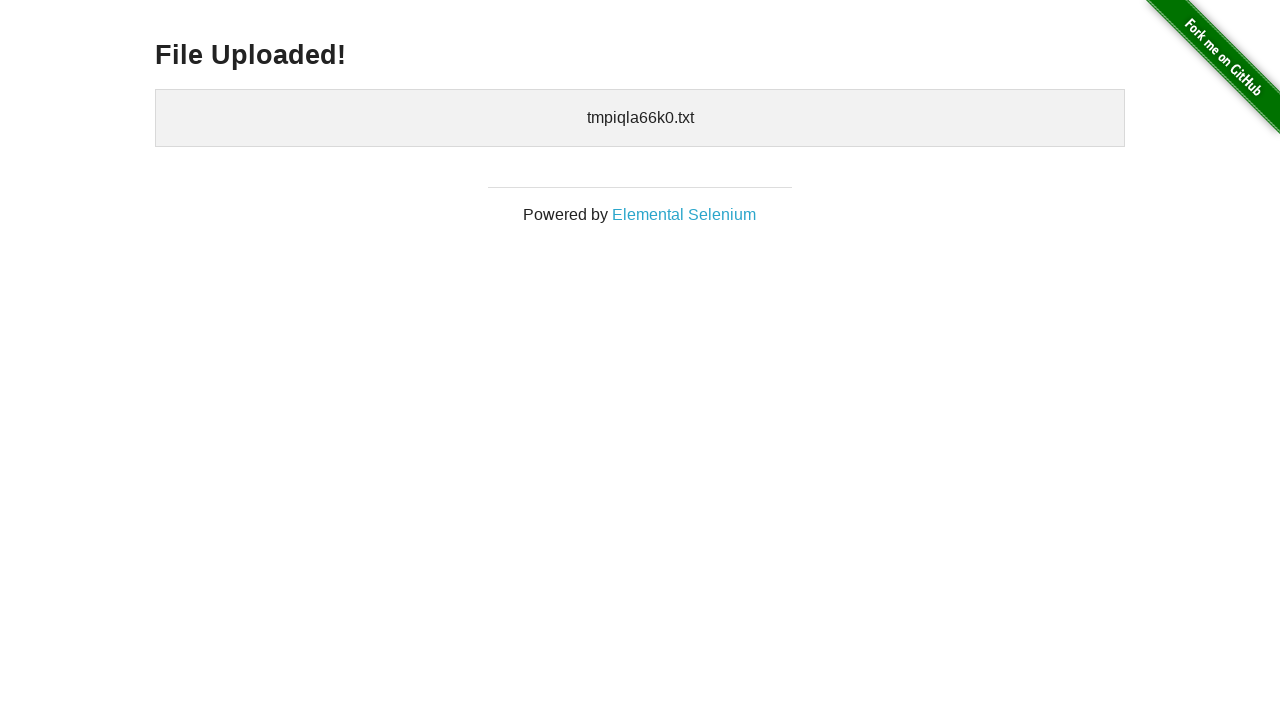